Tests the Contact Us dialog functionality by clicking the Contact Us footer link, filling out the contact form with name, email and message, then submitting it and verifying the dialog closes

Starting URL: https://crio-qkart-frontend-qa.vercel.app/

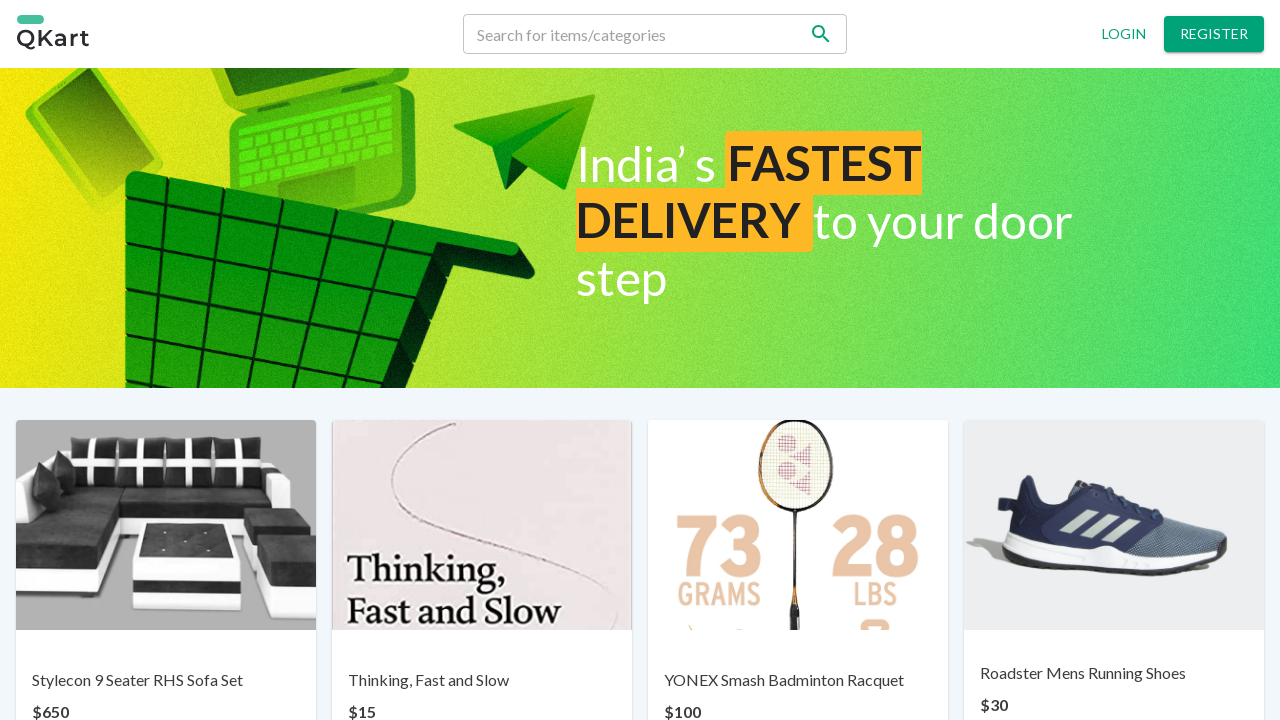

Clicked Contact Us link in footer at (670, 667) on xpath=//*[@class='App']/div/div[5]/div[2]/p[3]
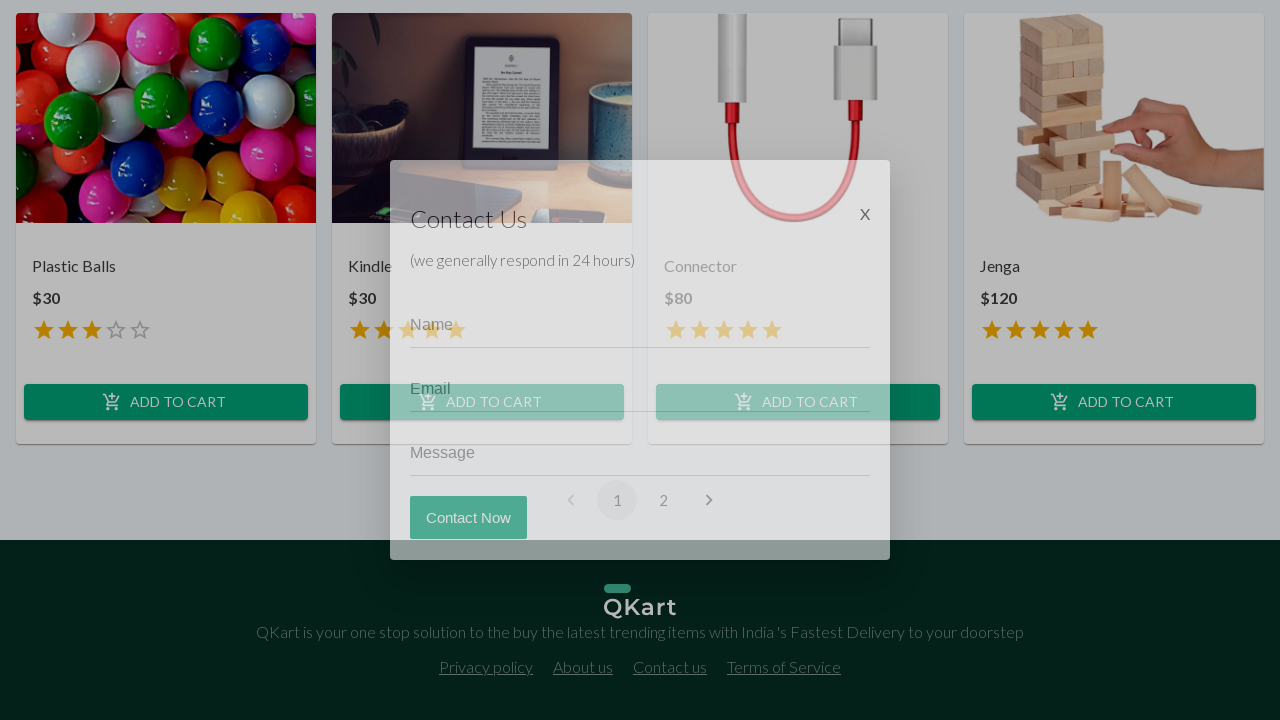

Waited 2 seconds for Contact Us dialog to open
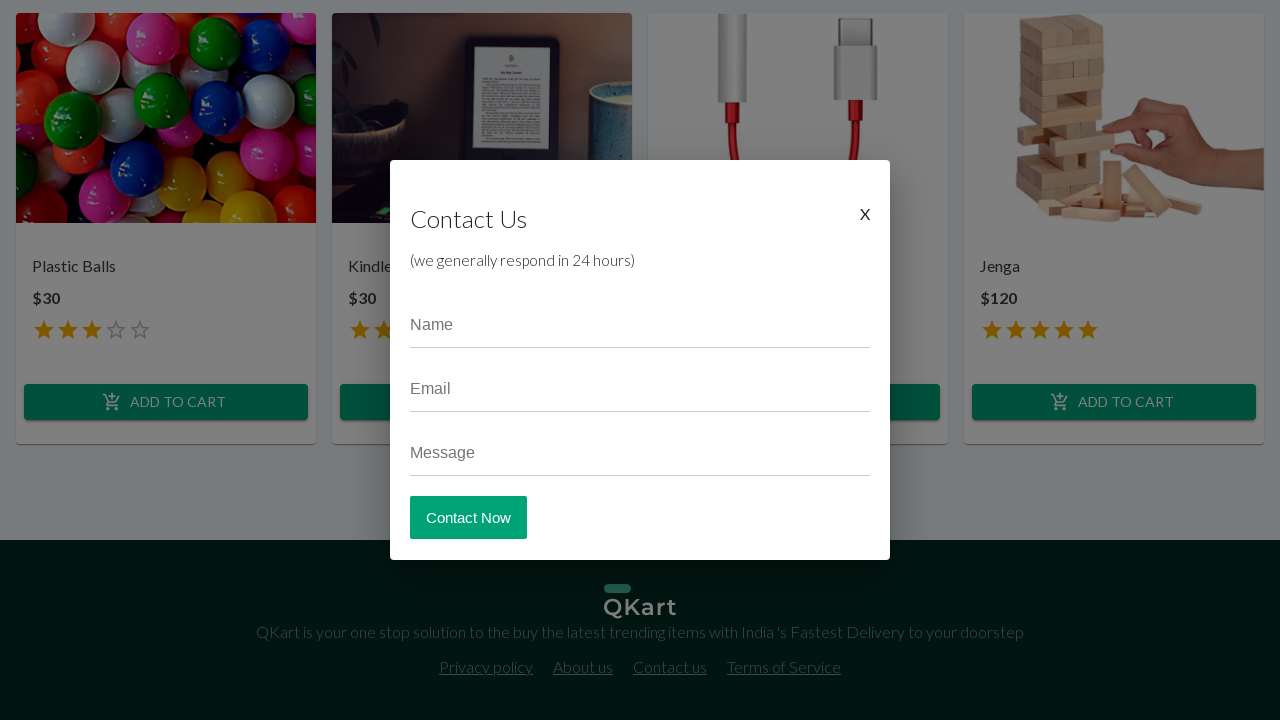

Filled name field with 'Marcus Johnson' on //div[2]/div[3]/div/section/div/div/div/form/div/div/div[2]/div[1]/div/input
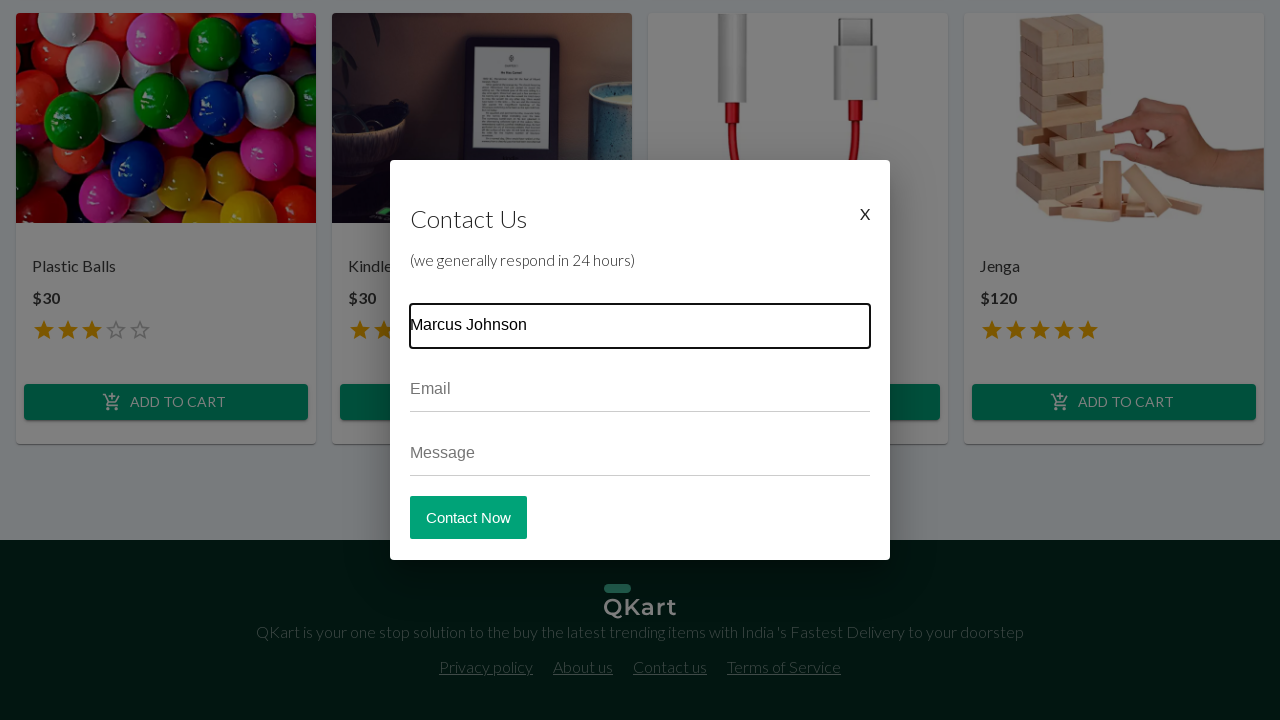

Waited 1 second after filling name field
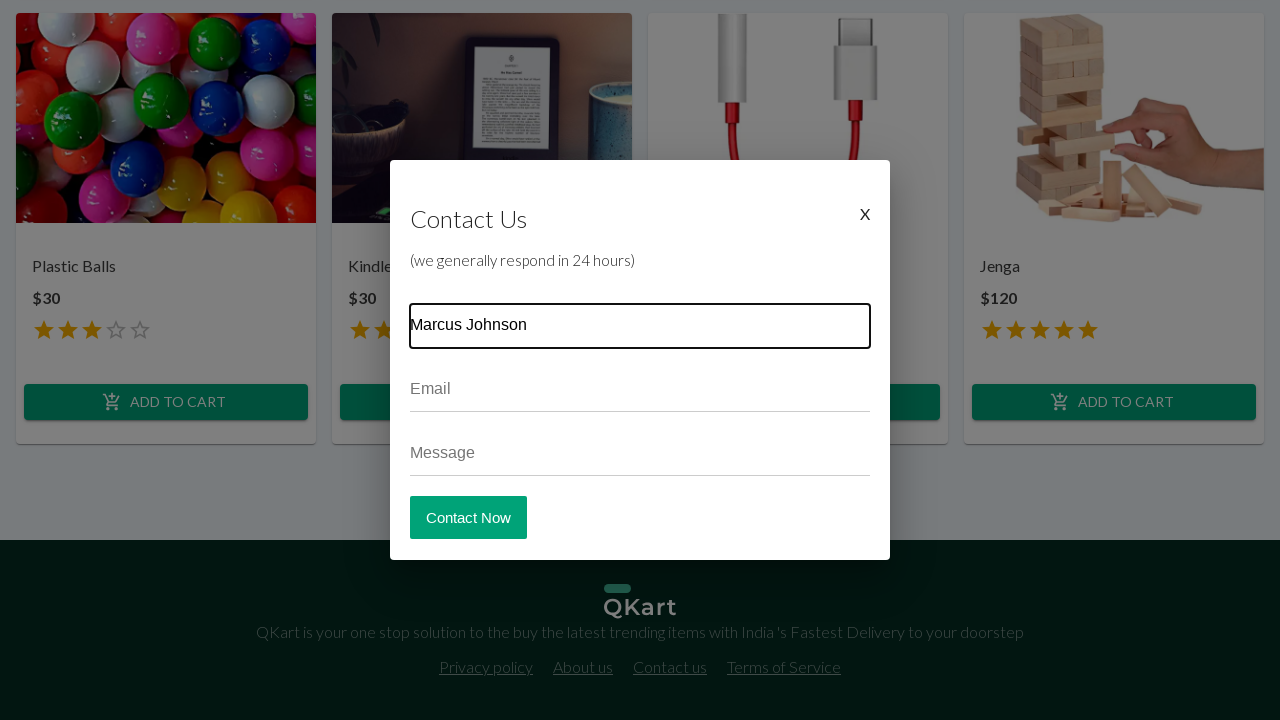

Filled email field with 'marcus.johnson@example.com' on //div[2]/div[3]/div/section/div/div/div/form/div/div/div[2]/div[2]/div/input
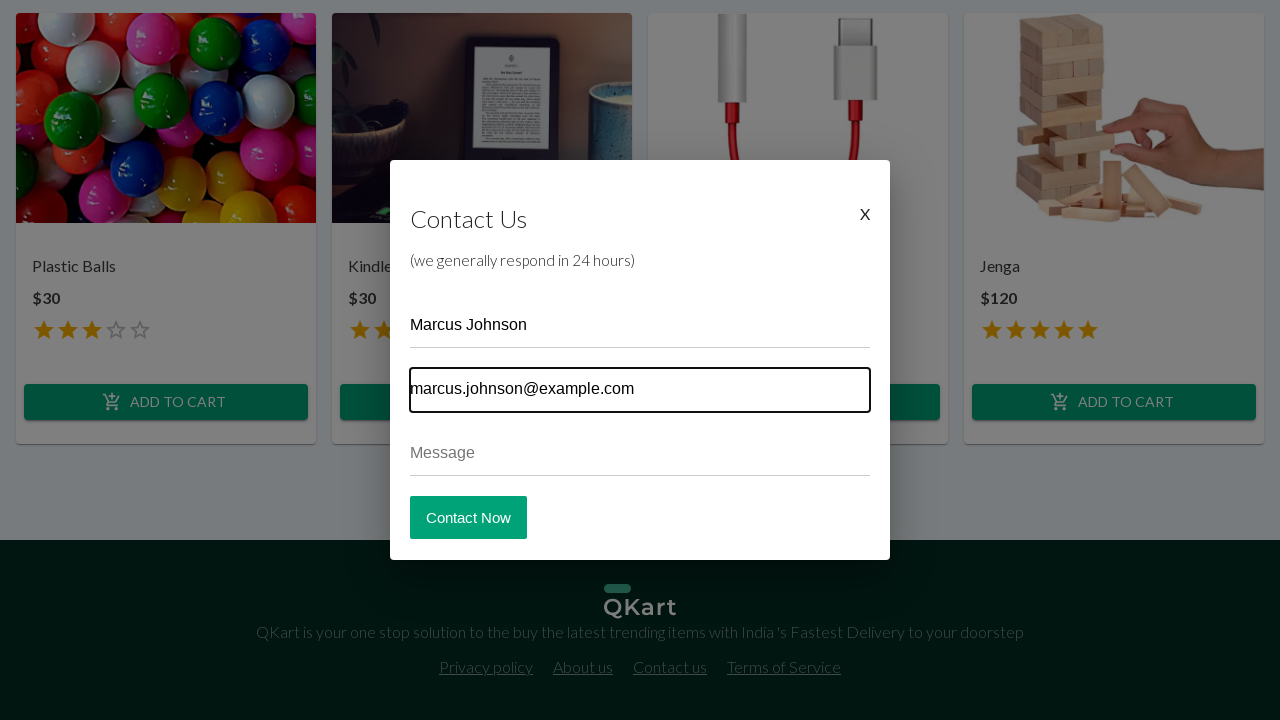

Waited 1 second after filling email field
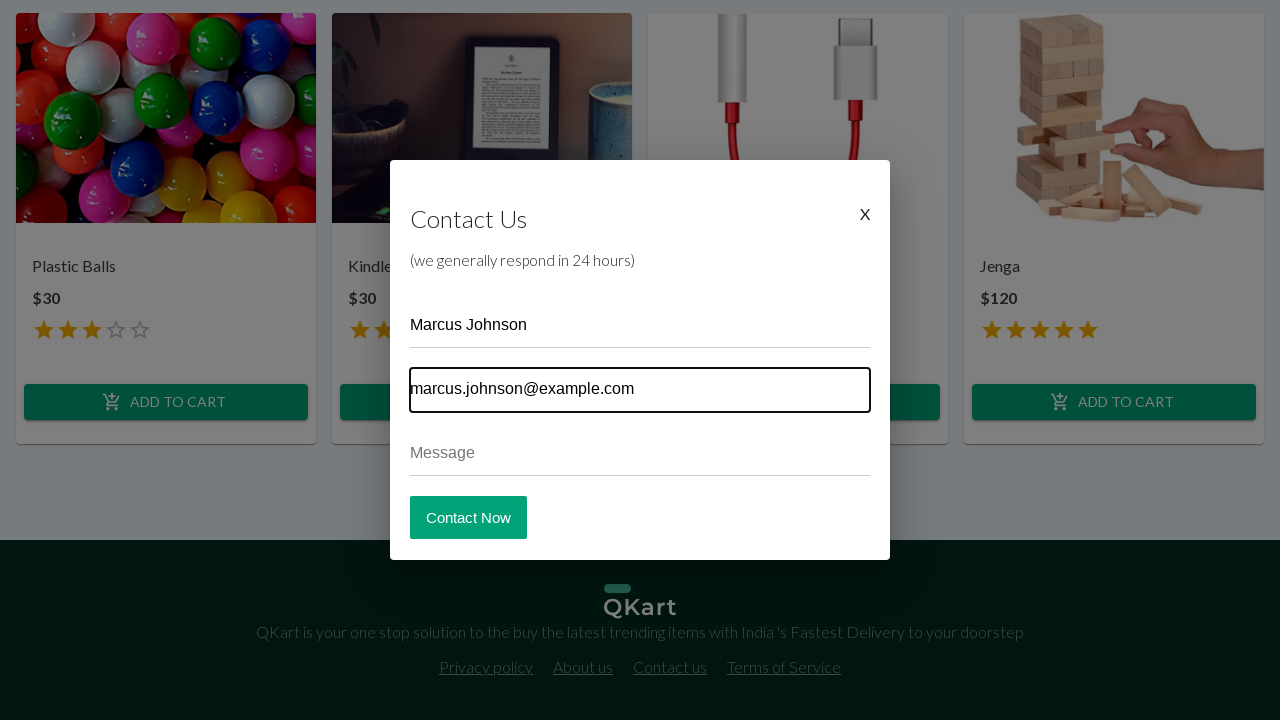

Filled message field with contact inquiry on //div[2]/div[3]/div/section/div/div/div/form/div/div/div[3]/input
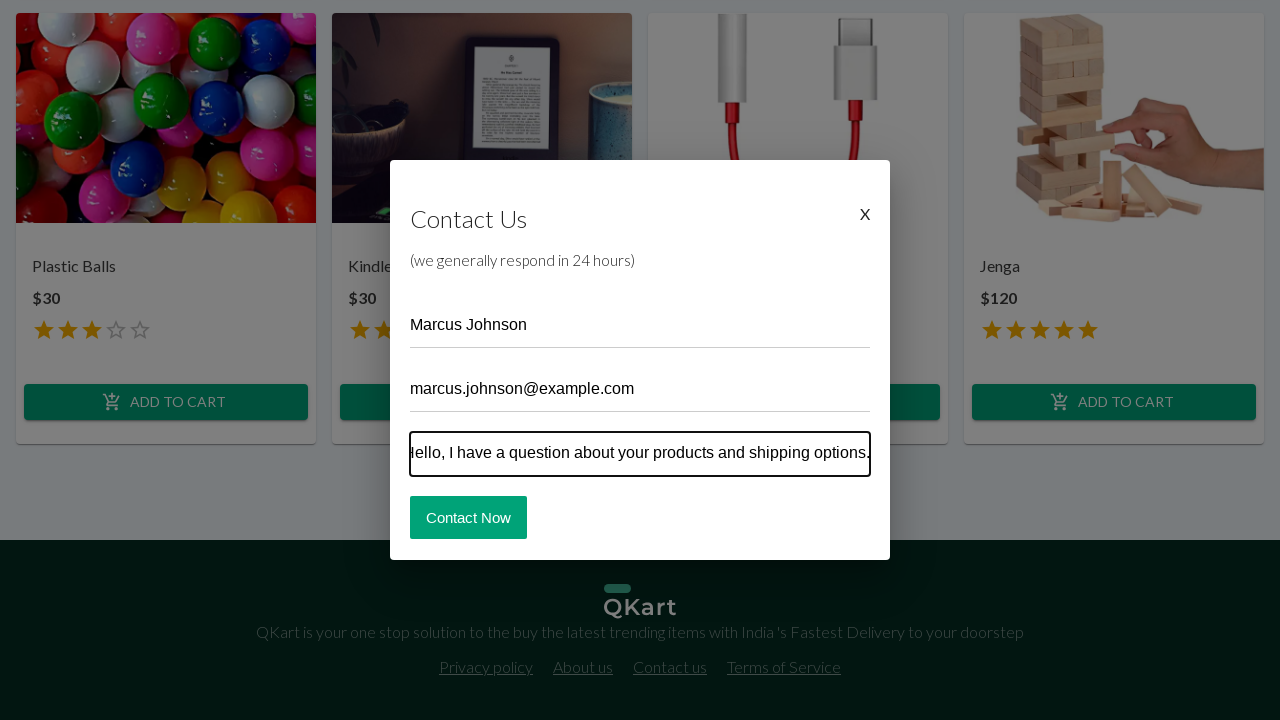

Waited 1 second after filling message field
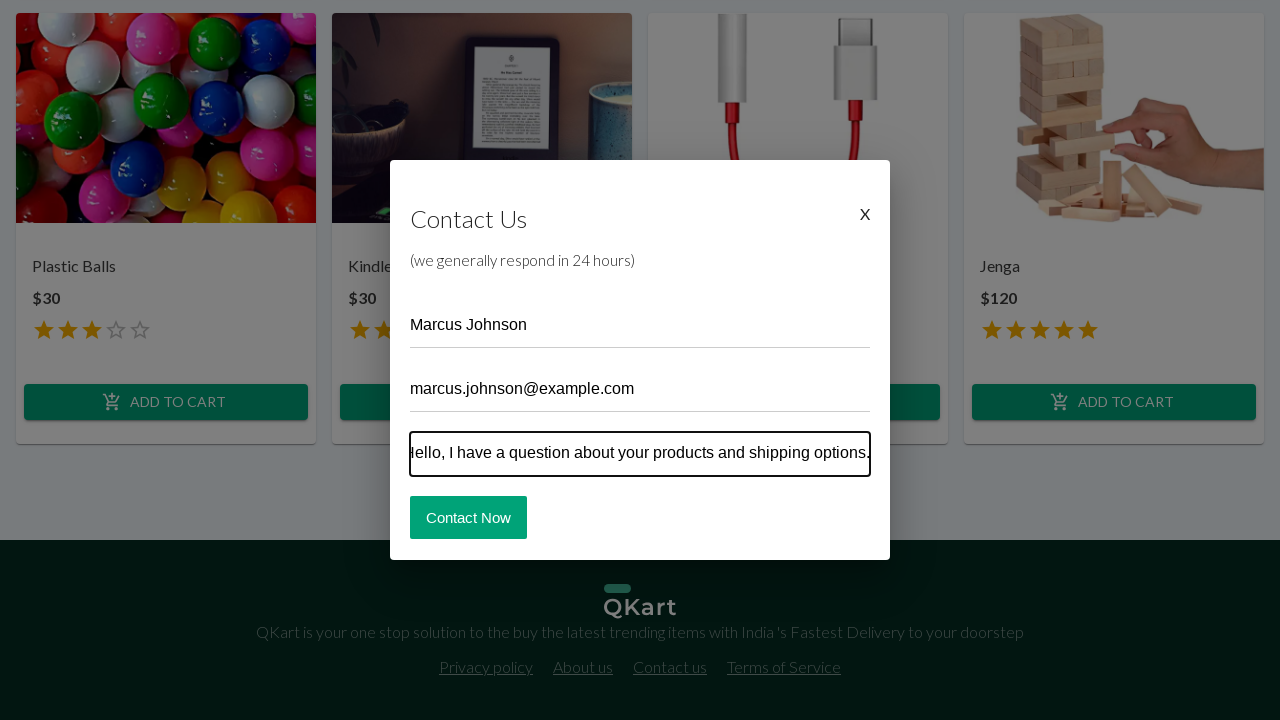

Clicked submit button to send contact form at (468, 517) on xpath=//div[2]/div[3]/div/section/div/div/div/form/div/div/div[4]/div/button
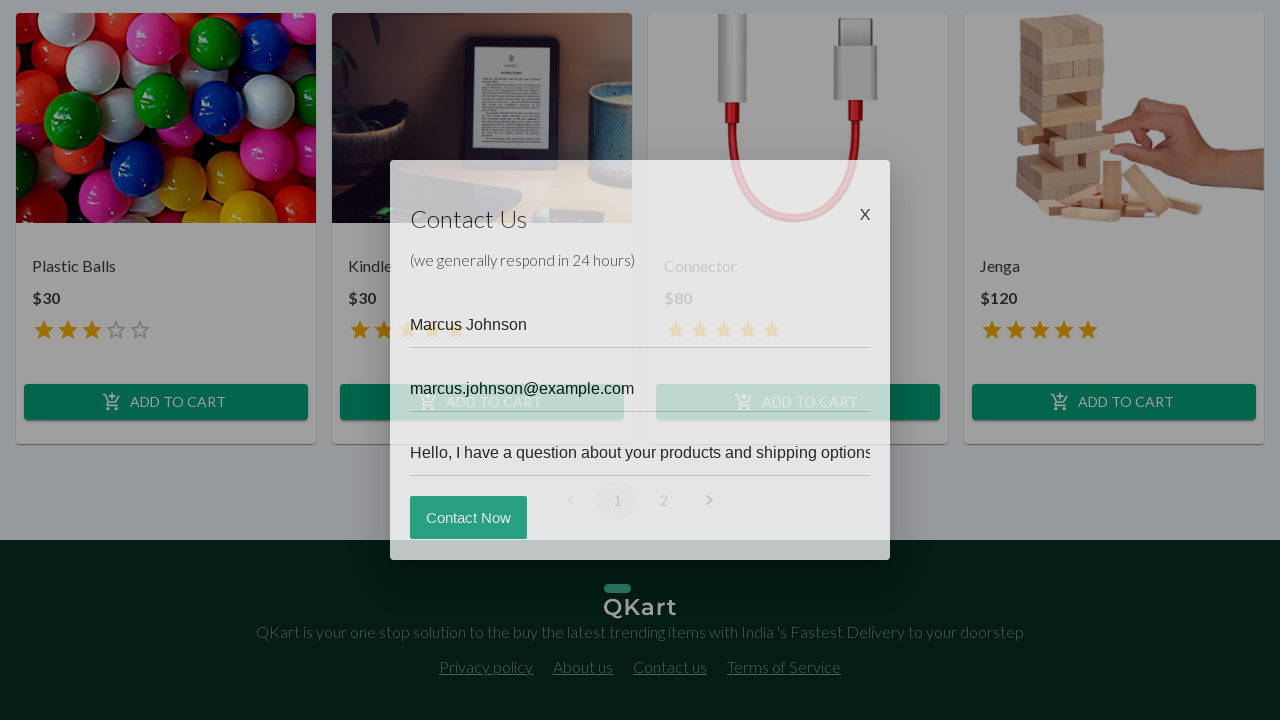

Waited 2 seconds for form submission to complete
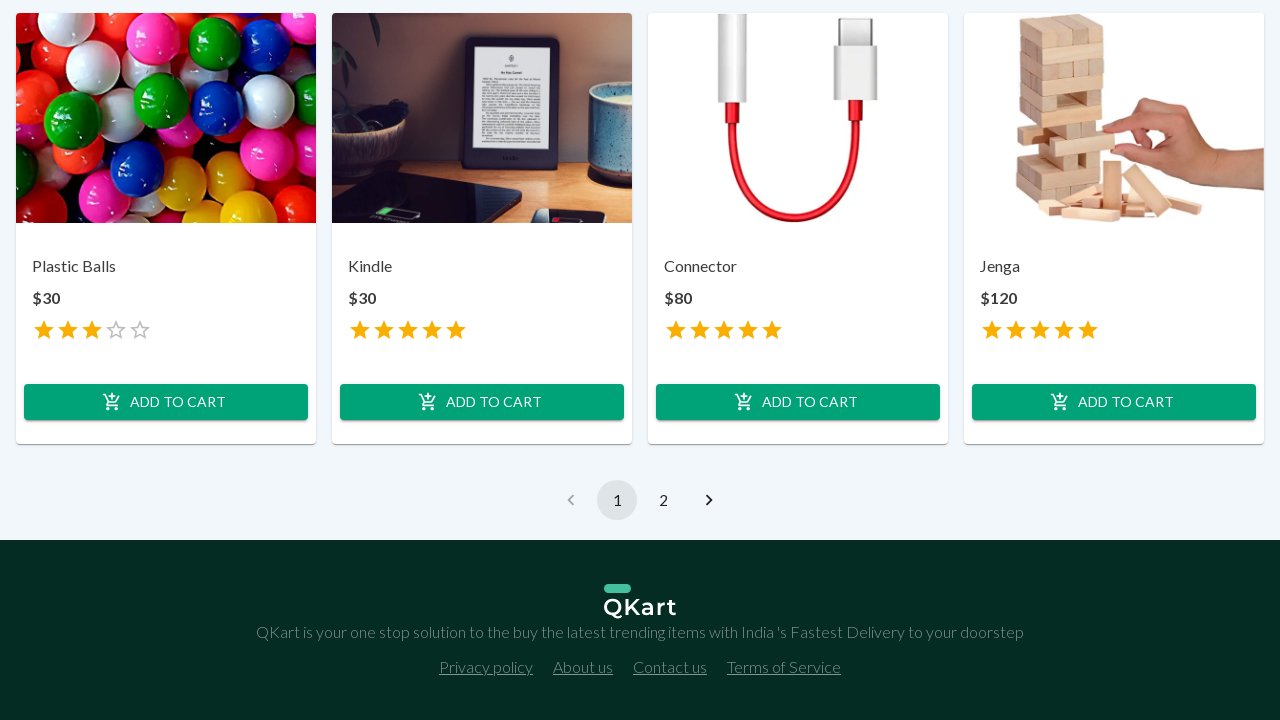

Verified Contact Us dialog closed and home page elements are accessible
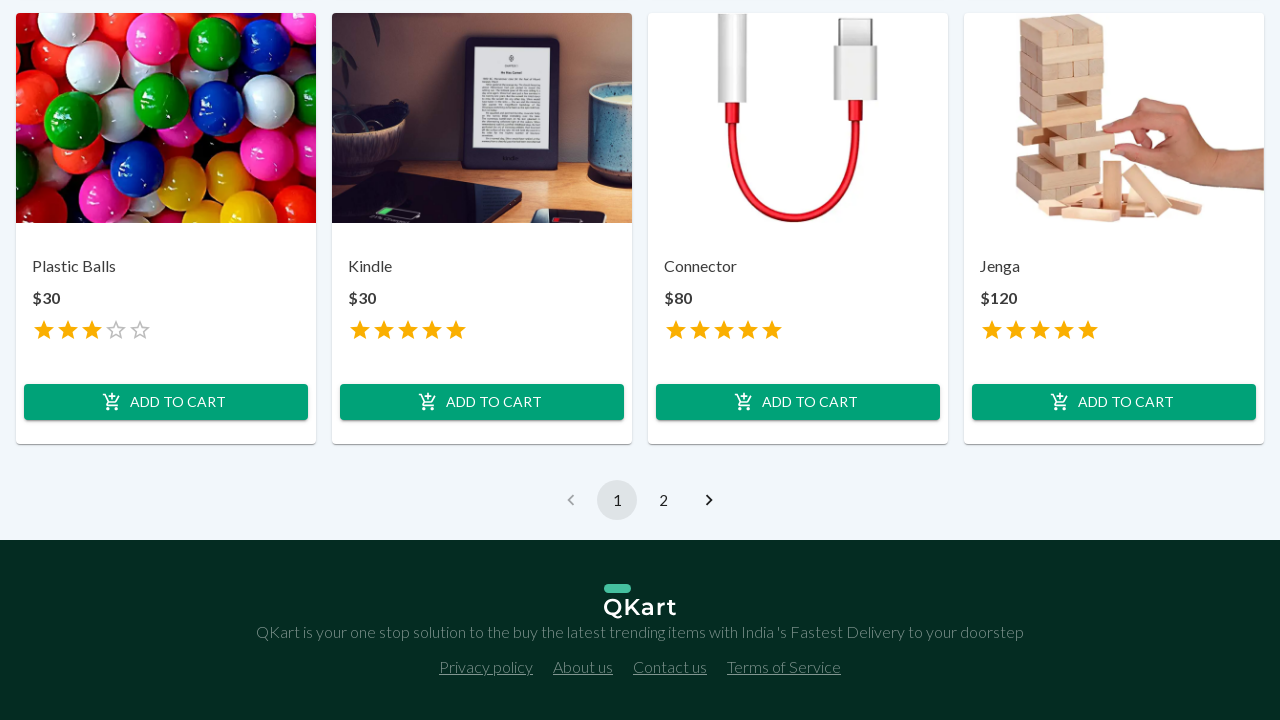

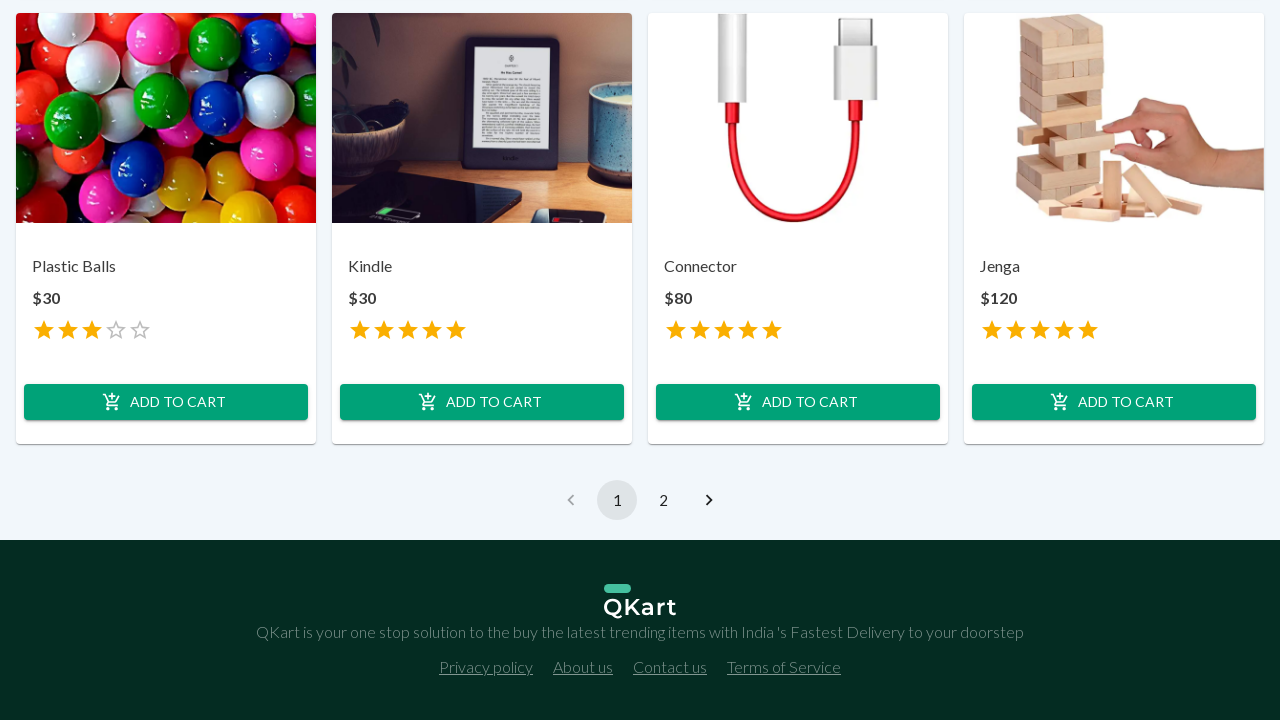